Tests radio button interaction on W3Schools by switching to an iframe and selecting a radio button if it's not already selected

Starting URL: https://www.w3schools.com/tags/tryit.asp?filename=tryhtml5_input_type_radio

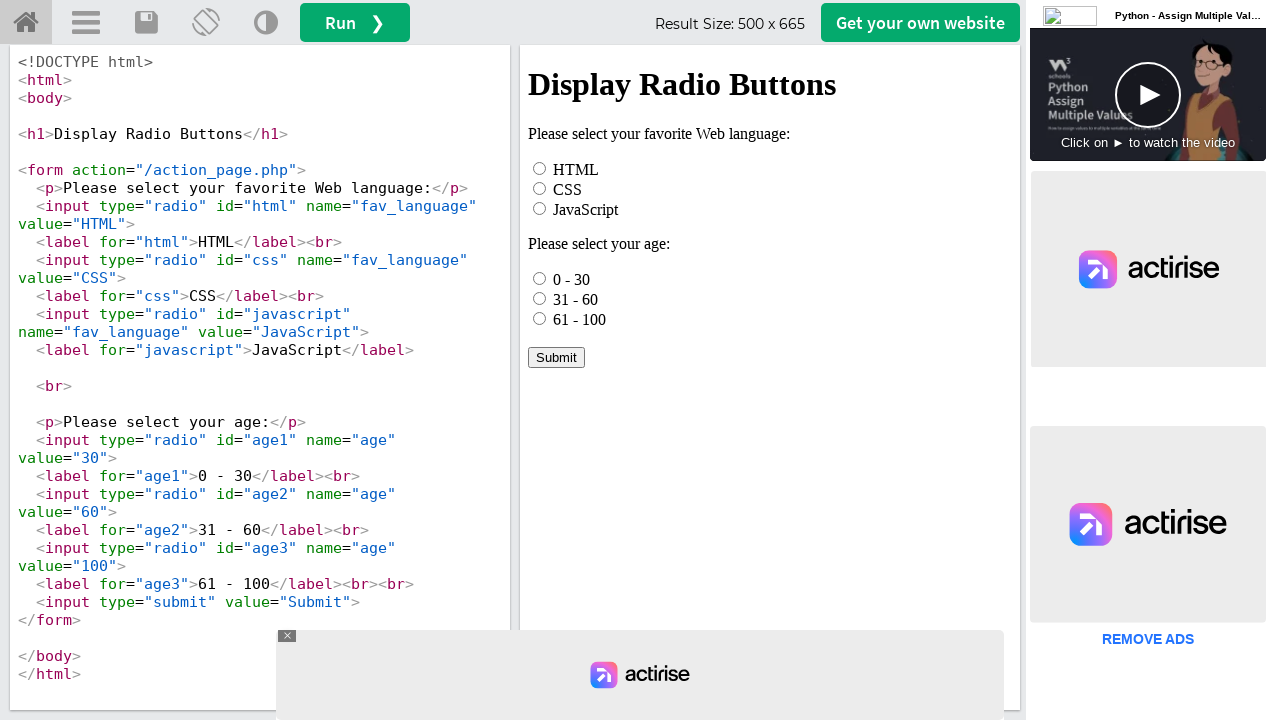

Located the iframe with id 'iframeResult' containing the radio button test
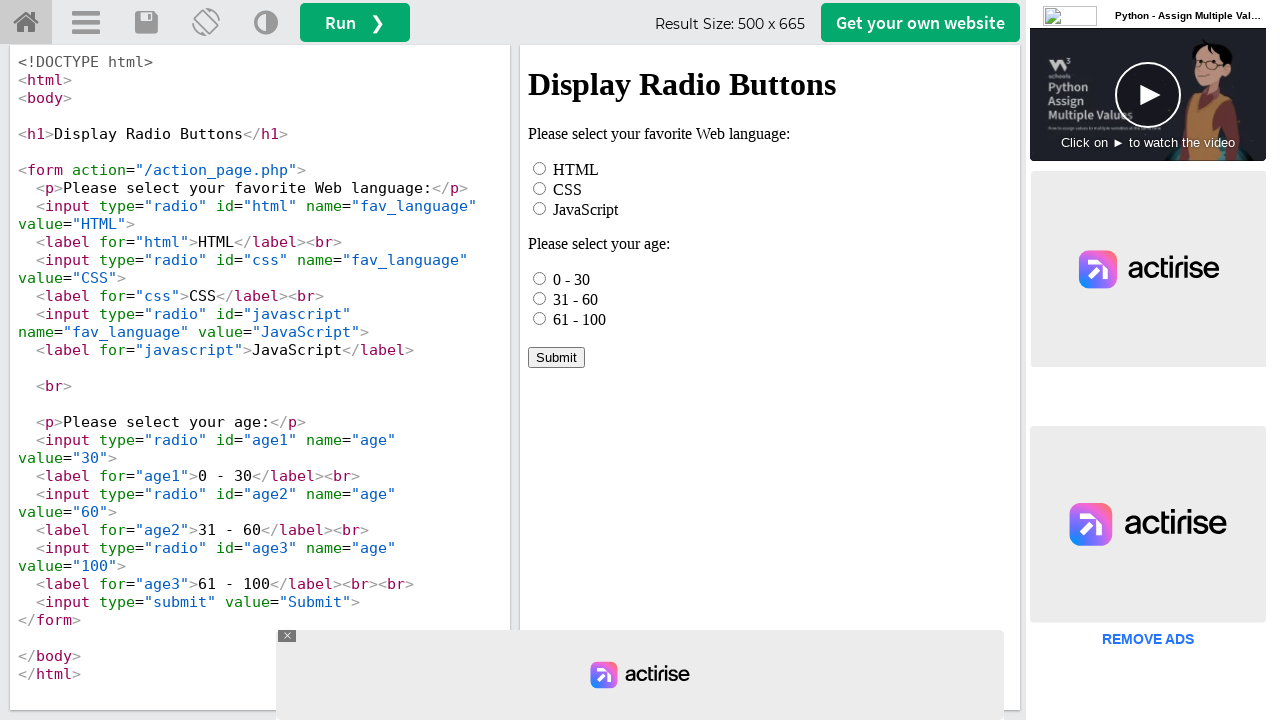

Located the HTML radio button element with id 'html' inside the iframe
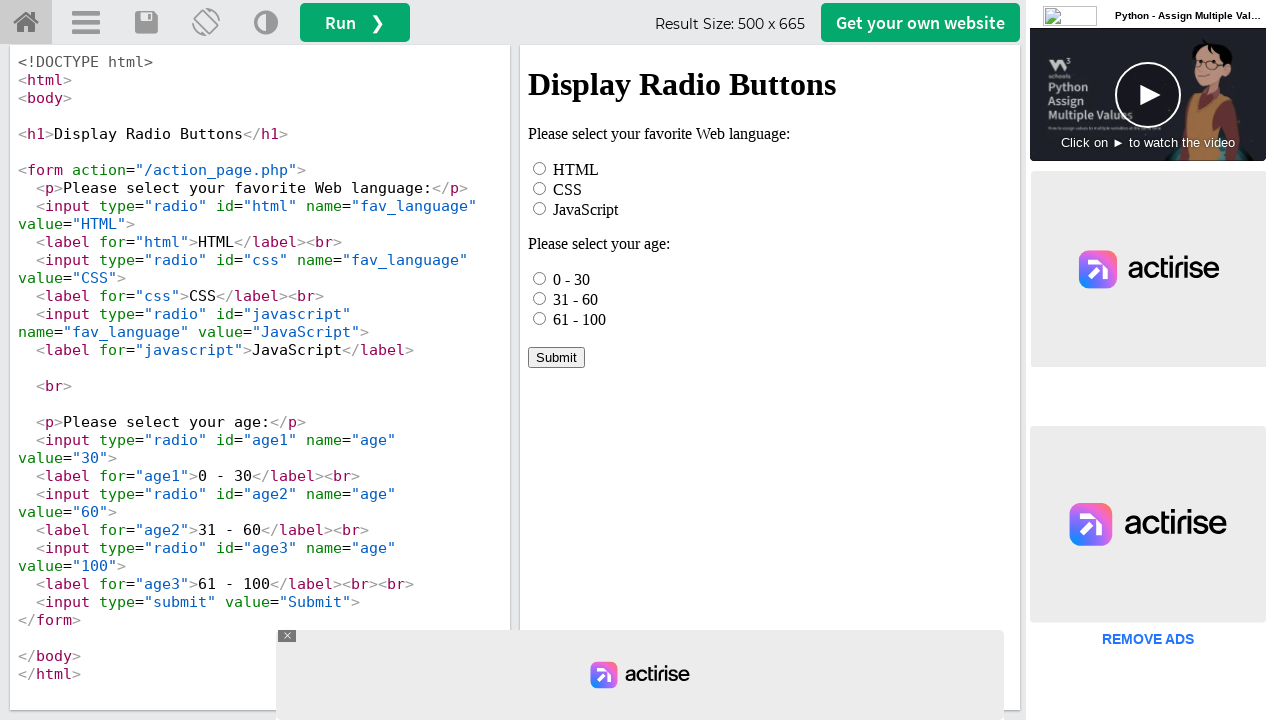

Radio button was not selected, clicked it to select at (540, 168) on #iframeResult >> internal:control=enter-frame >> xpath=//*[@id="html"]
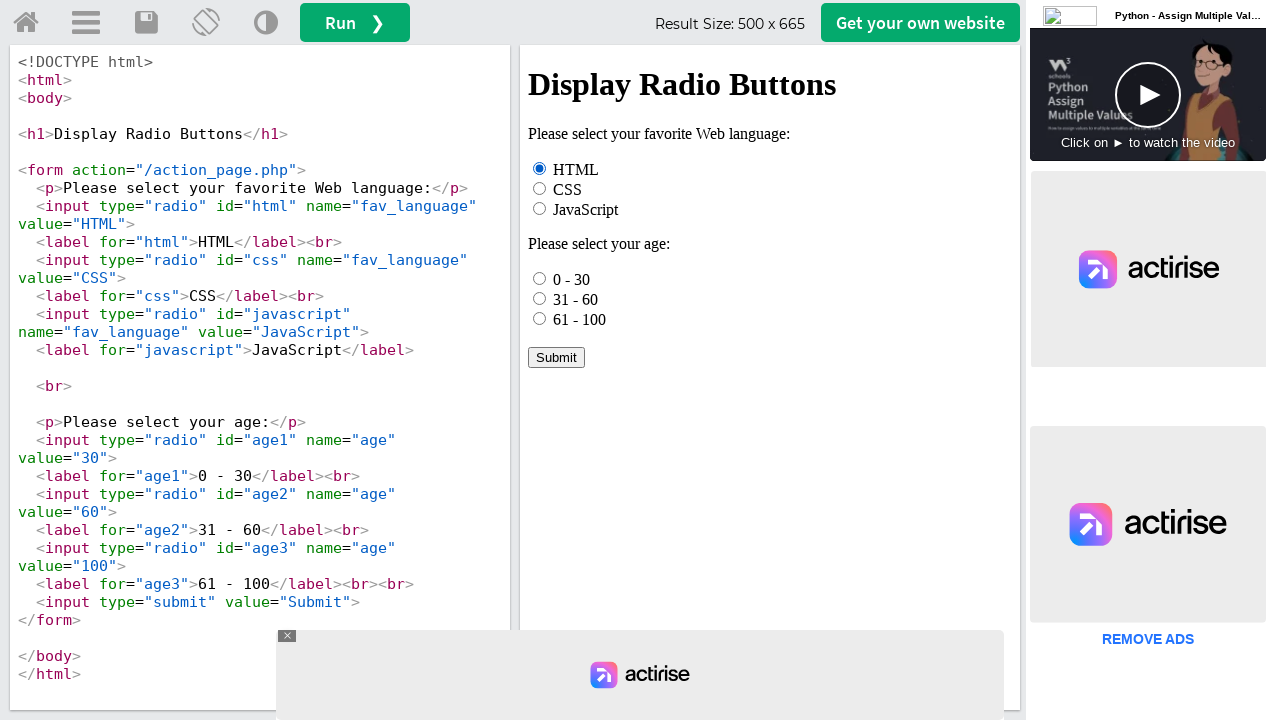

Waited 2 seconds for any UI updates
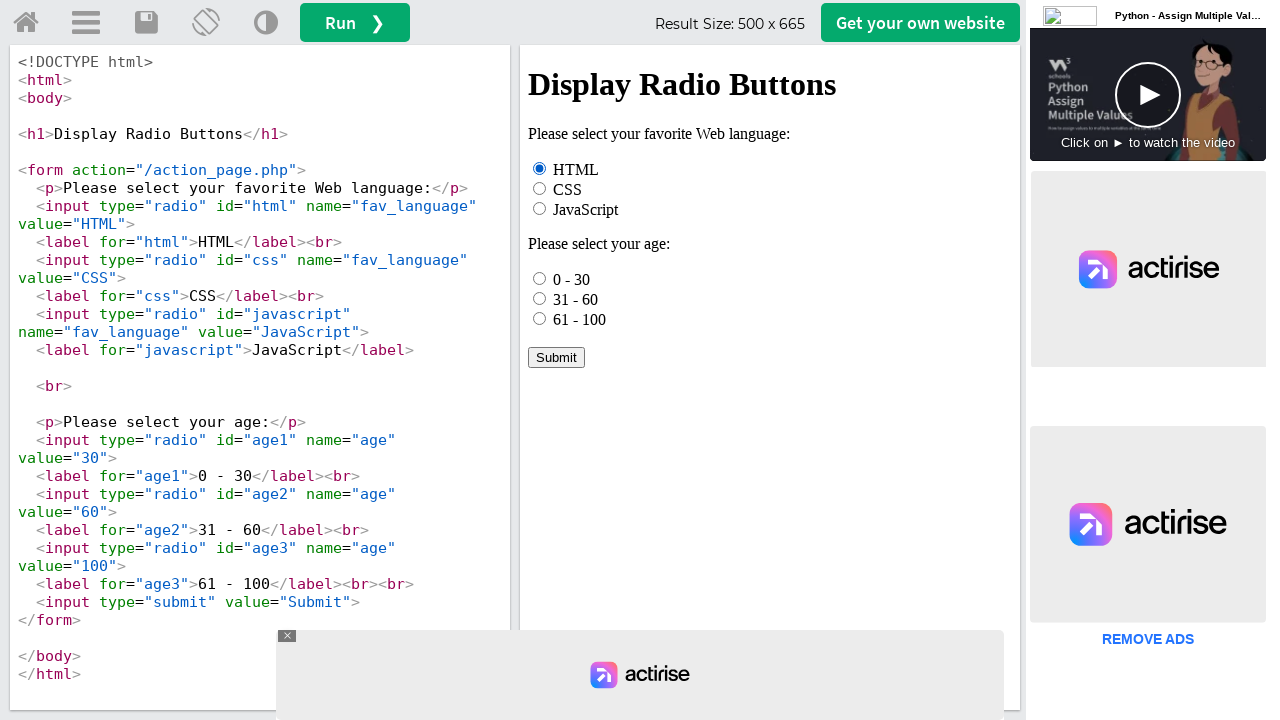

Radio button remained selected after wait
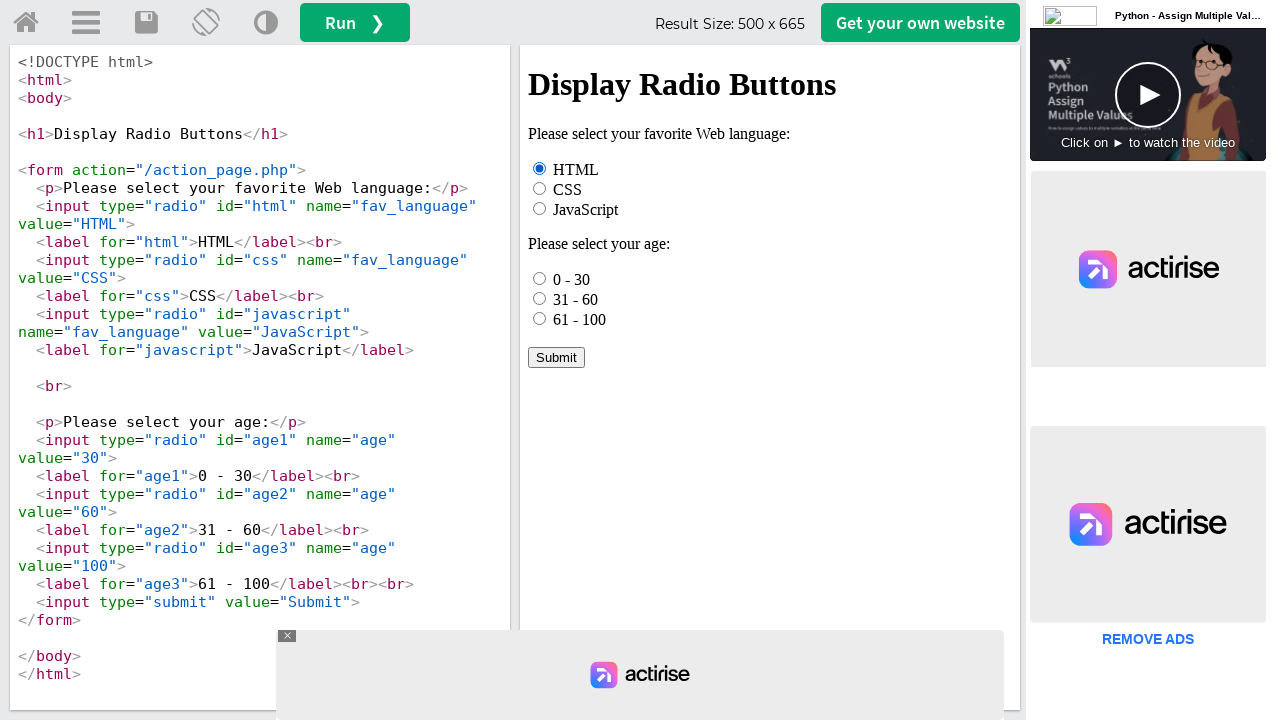

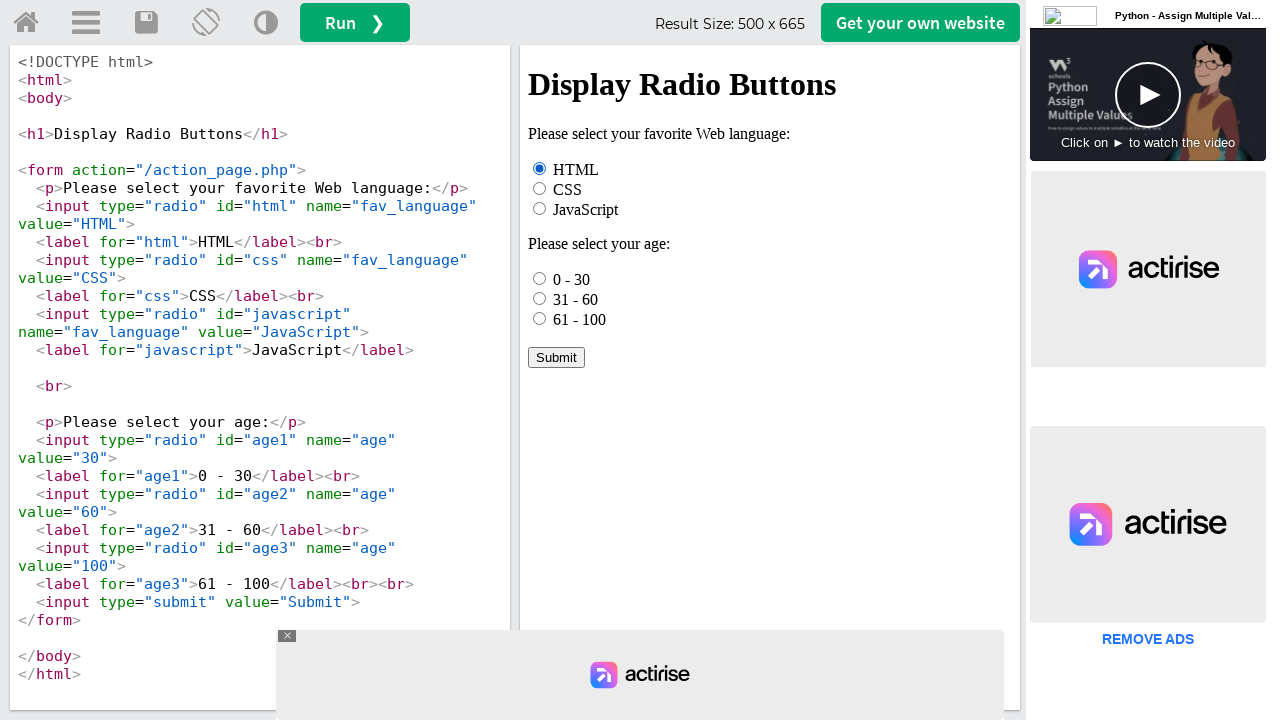